Tests adding a new author to the Library Information System by filling in the Name and Age fields and clicking the Add button

Starting URL: https://libraryinformationsystem.org/AuthorEdit.aspx

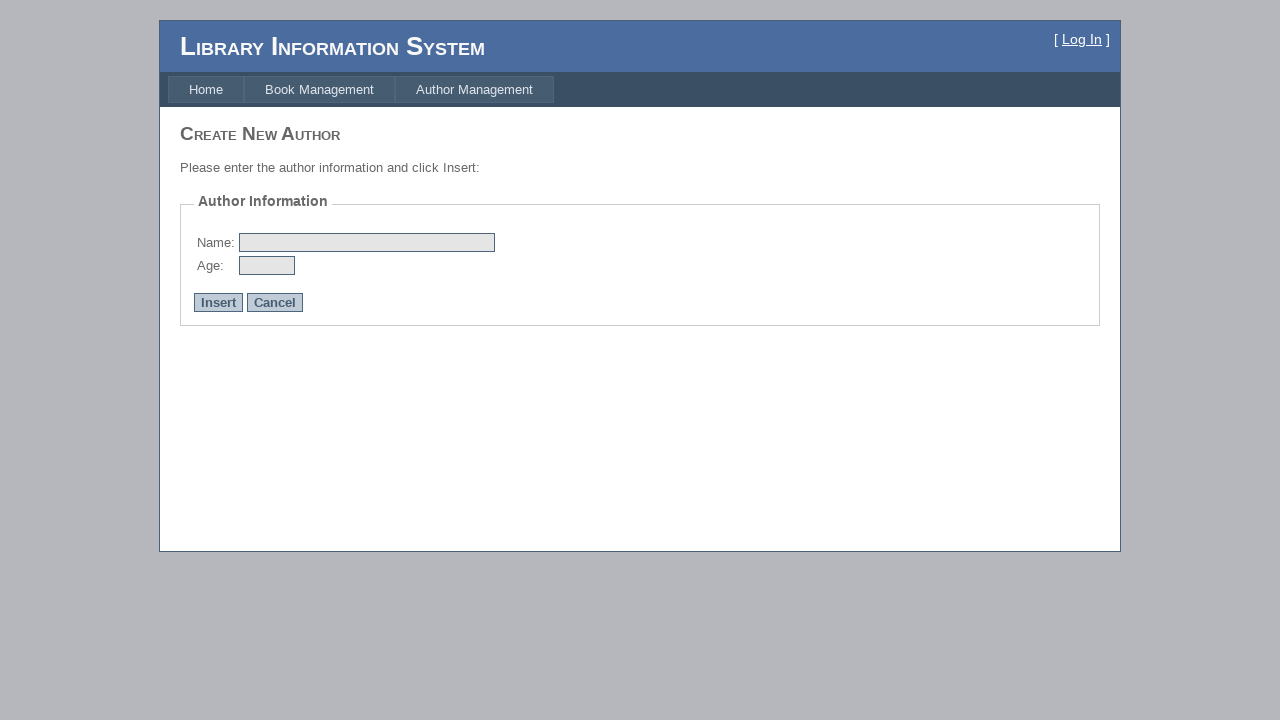

Filled Name field with 'Margaret Thompson' on #MainContent_txtName
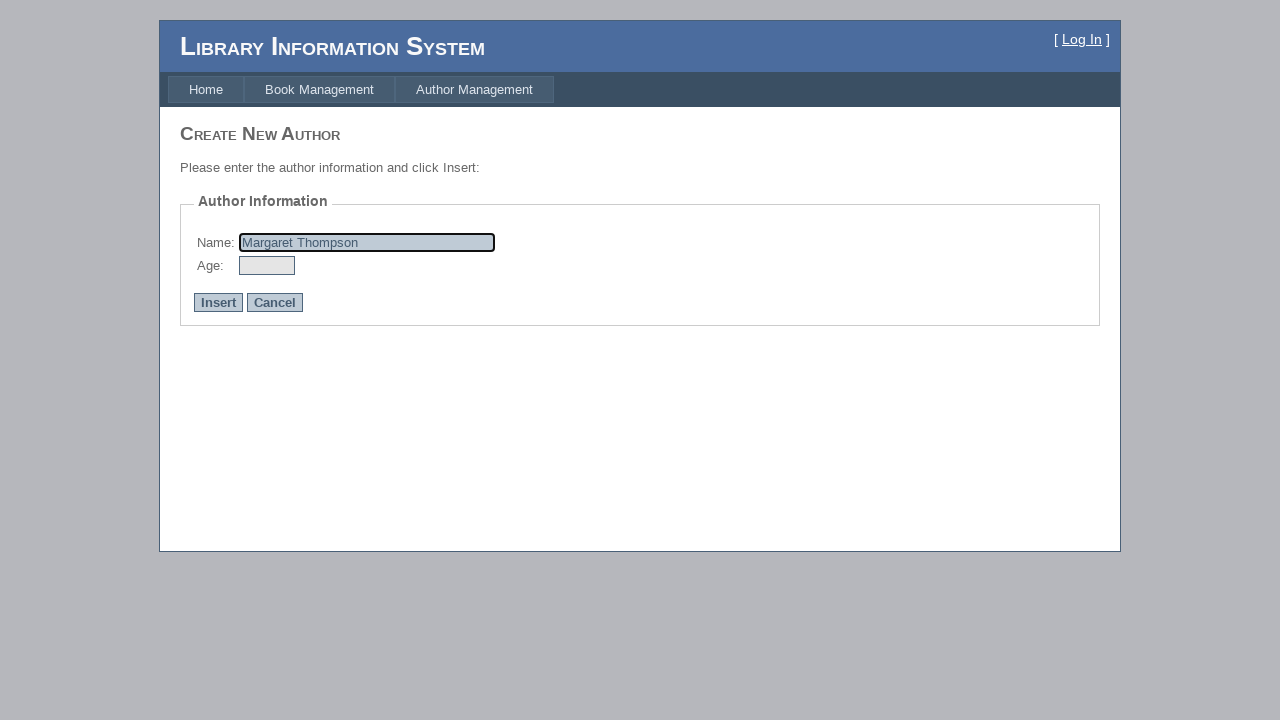

Filled Age field with '42' on #MainContent_txtAge
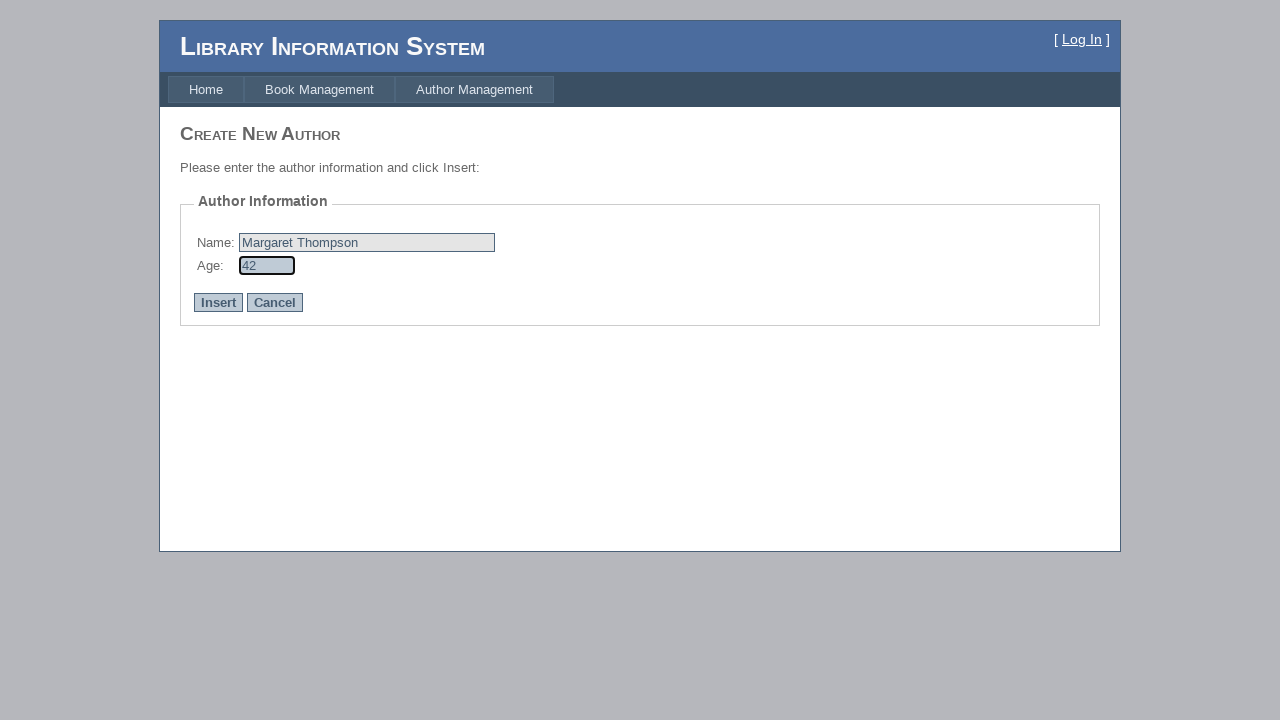

Clicked Add button to submit the author form at (218, 303) on #MainContent_btnSubmit
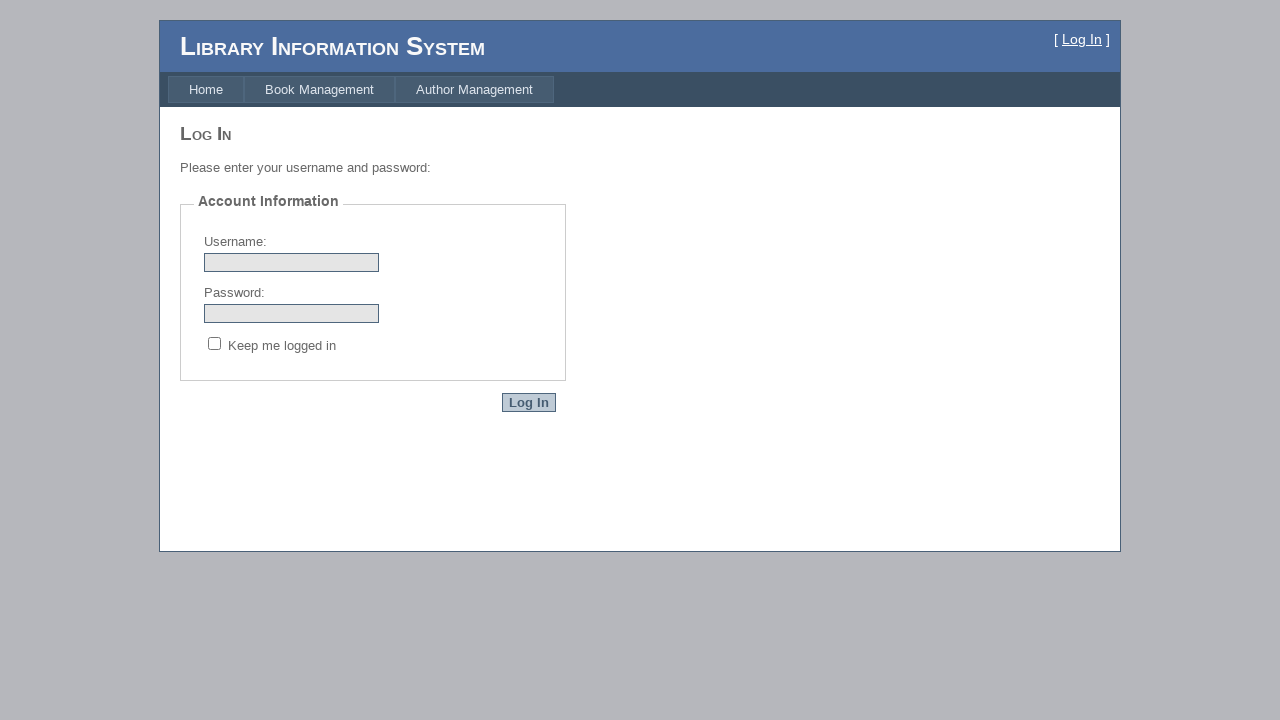

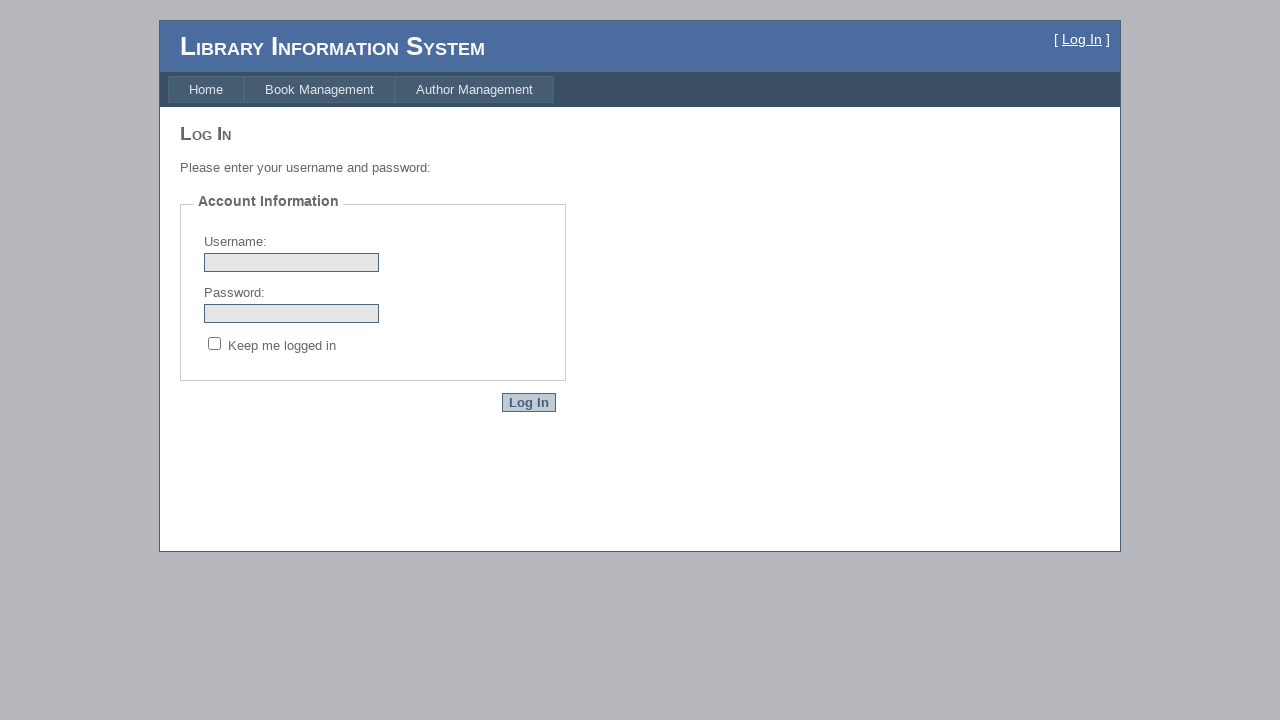